Tests the Broken Images page by navigating to it and verifying images are present on the page.

Starting URL: http://the-internet.herokuapp.com/

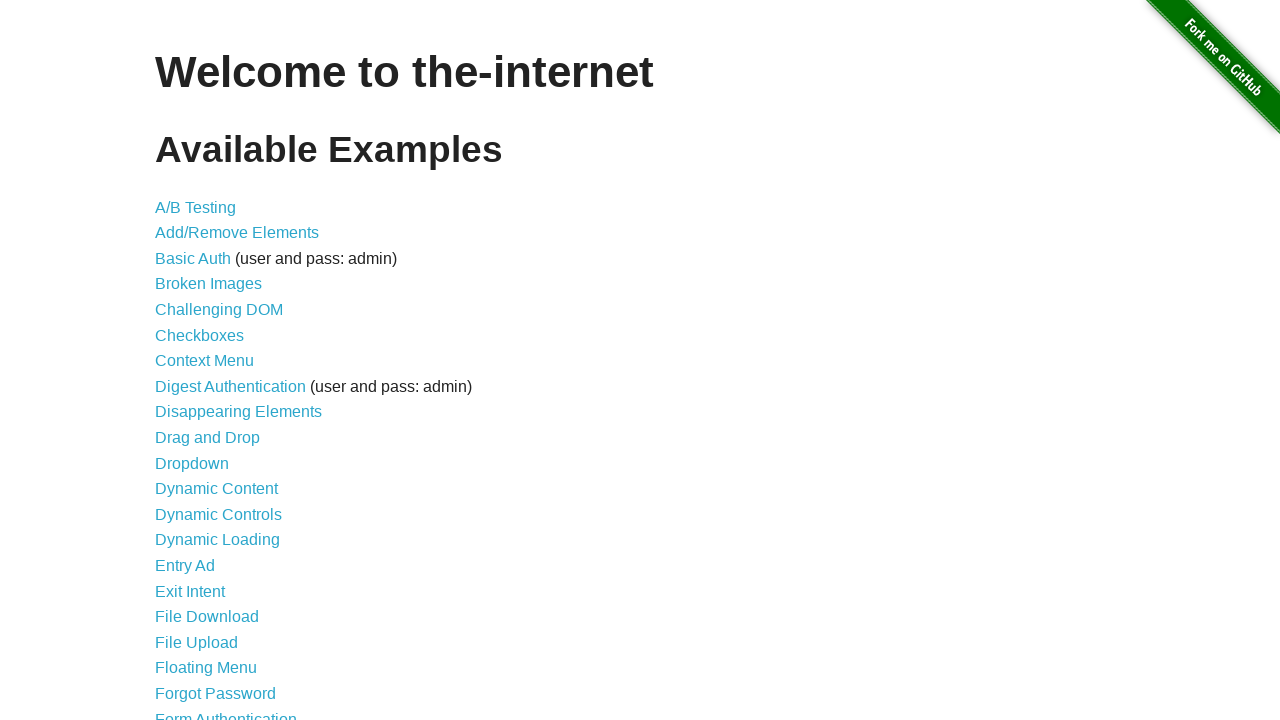

Clicked on Broken Images link at (208, 284) on text=Broken Images
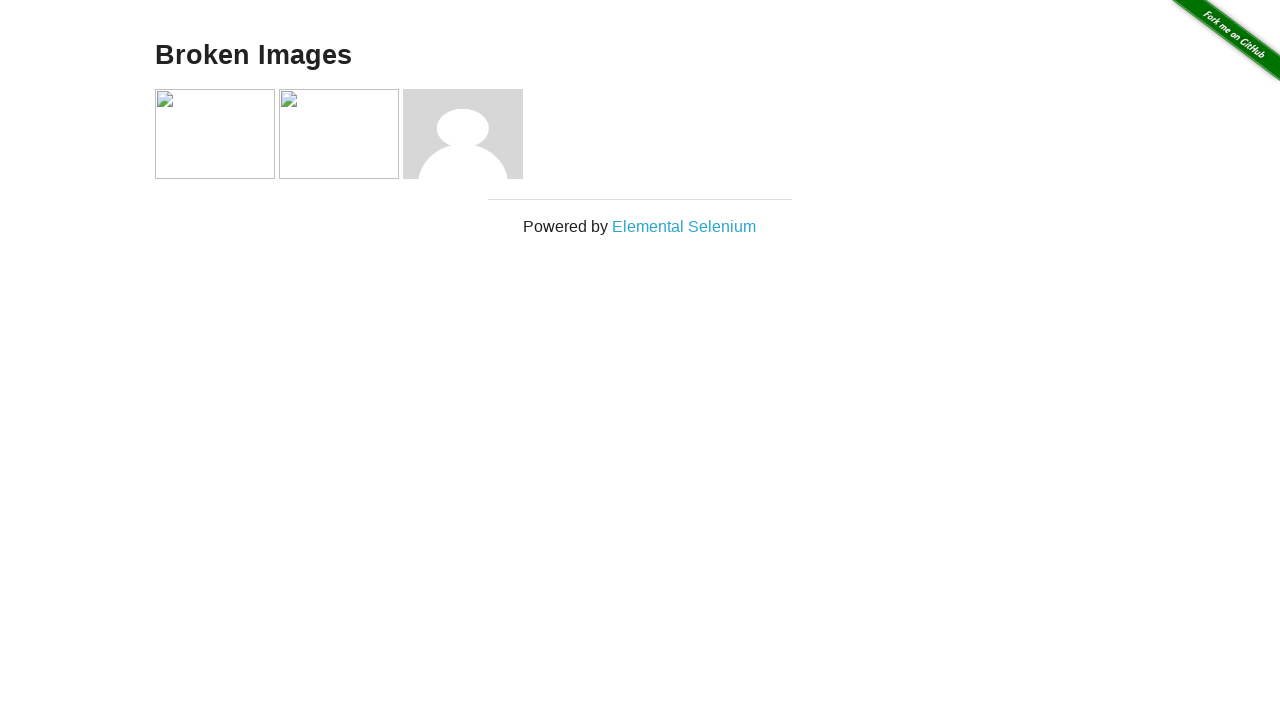

Example container loaded
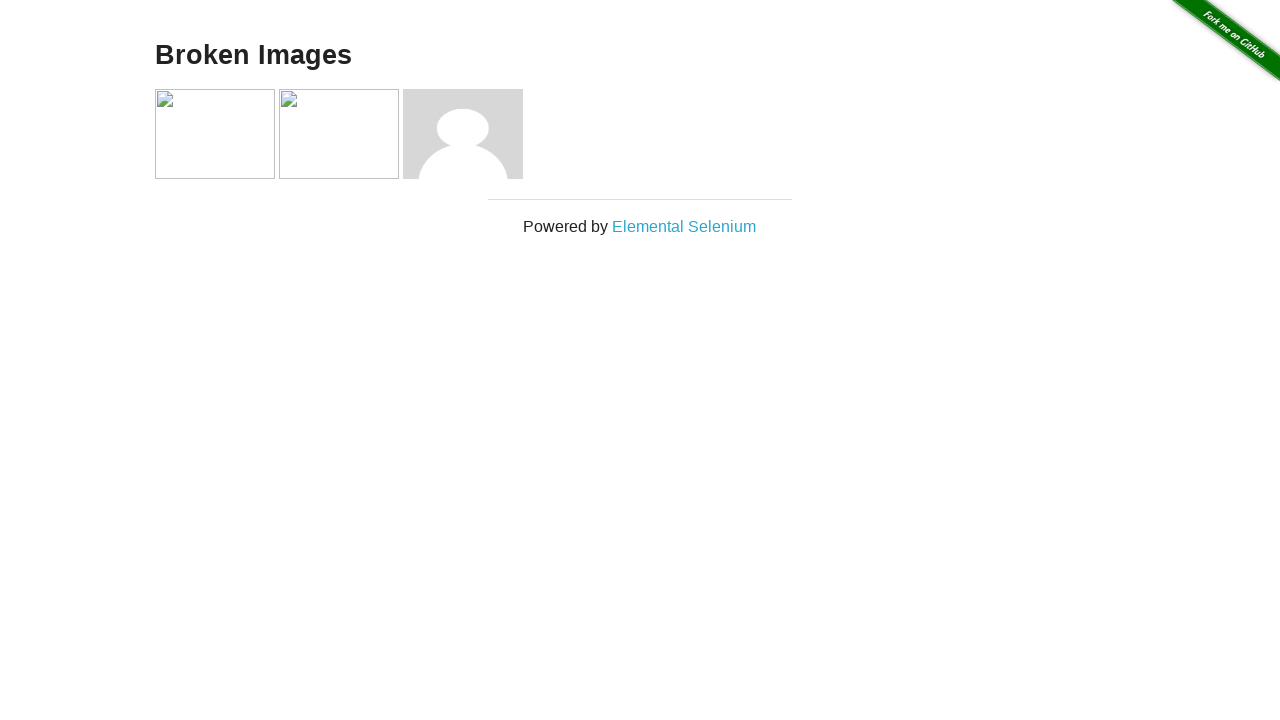

Verified images are present on the Broken Images page
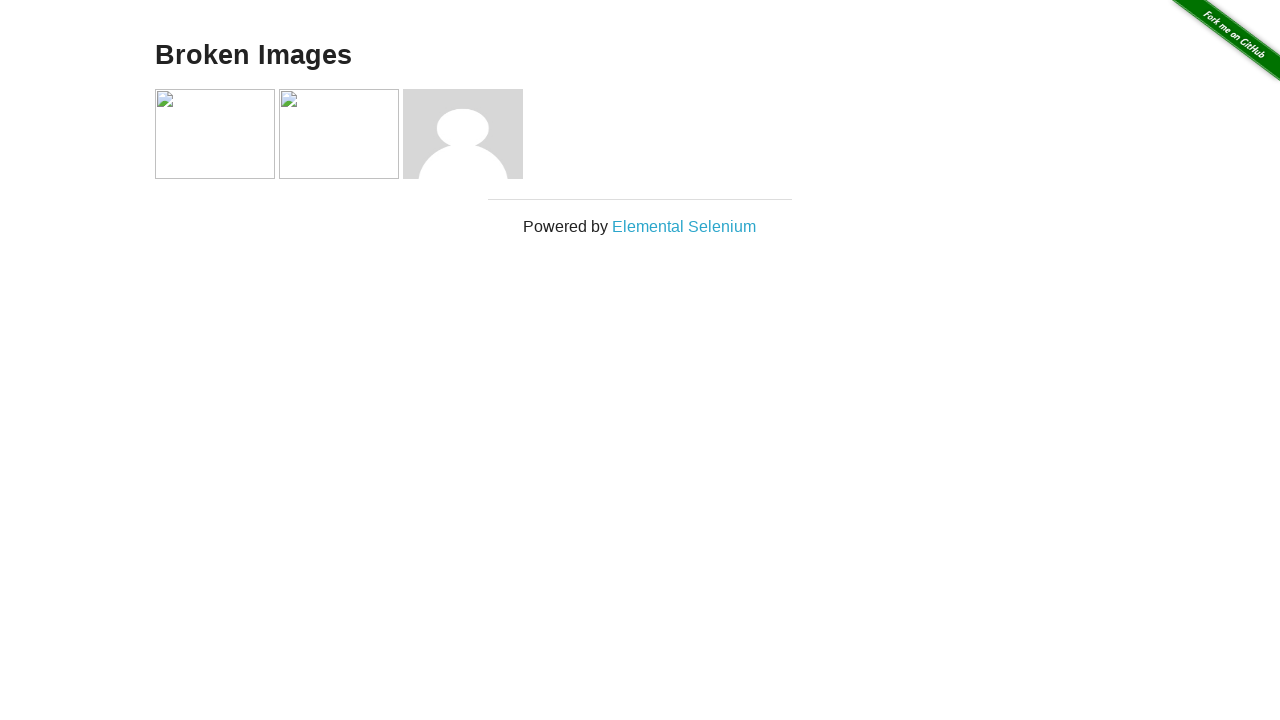

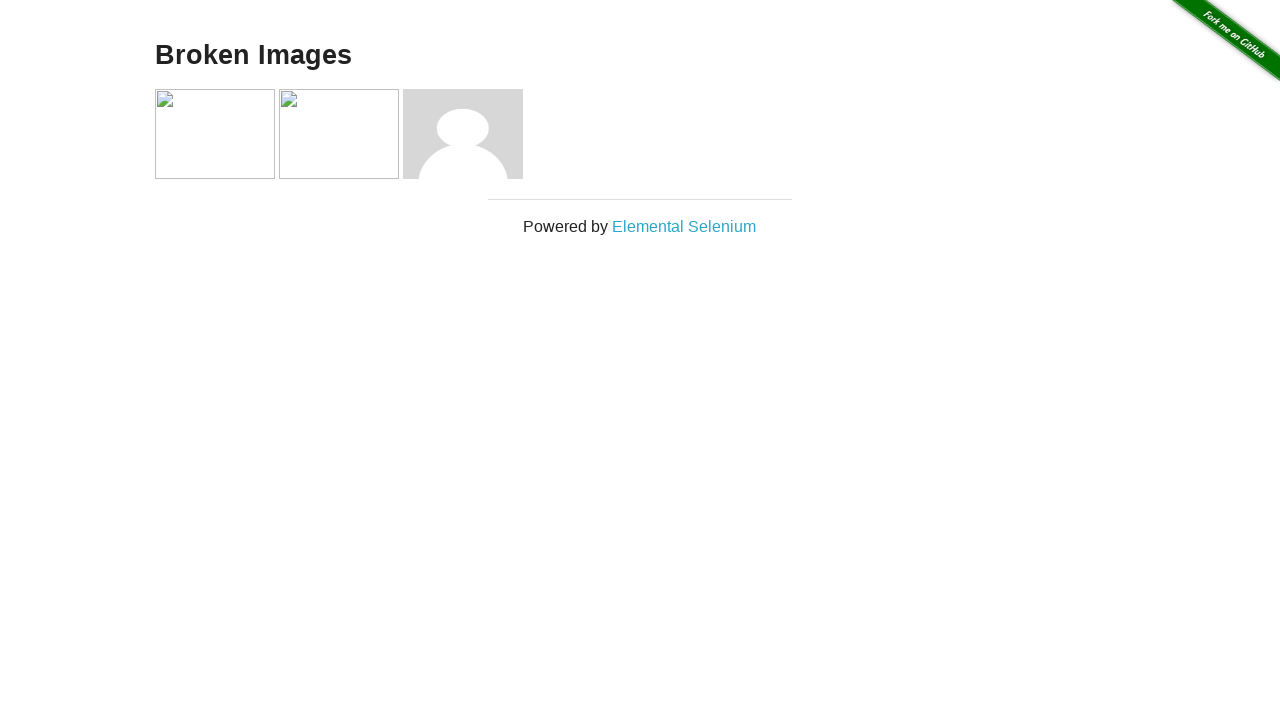